Right-clicks on the context menu area and handles the alert

Starting URL: http://the-internet.herokuapp.com/

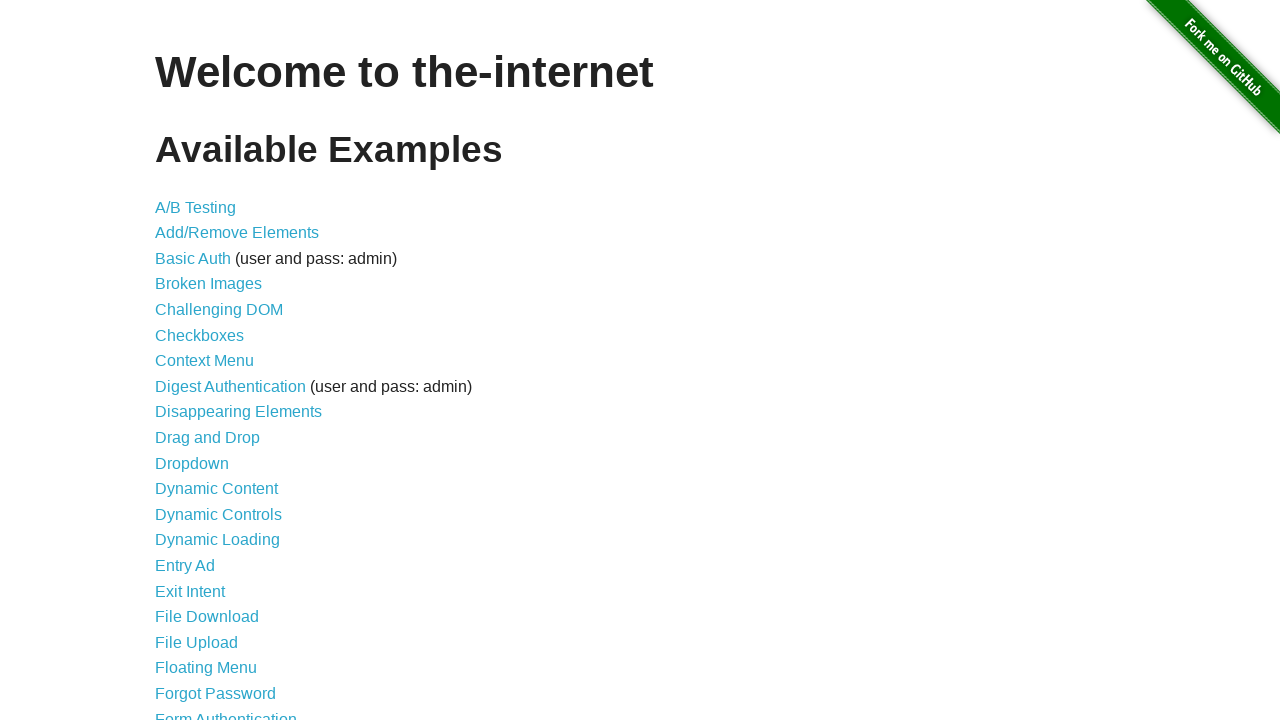

Clicked link to navigate to Context Menu page at (204, 361) on a[href='/context_menu']
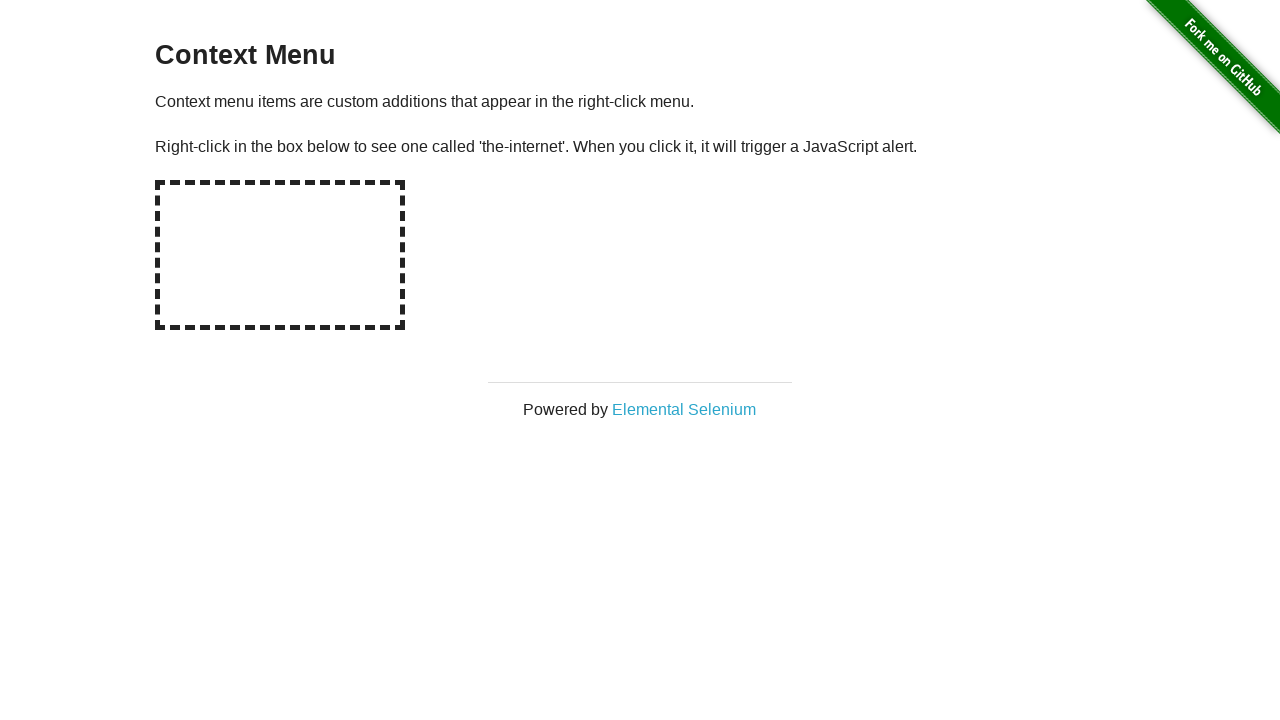

Right-clicked on the context menu area at (280, 255) on #hot-spot
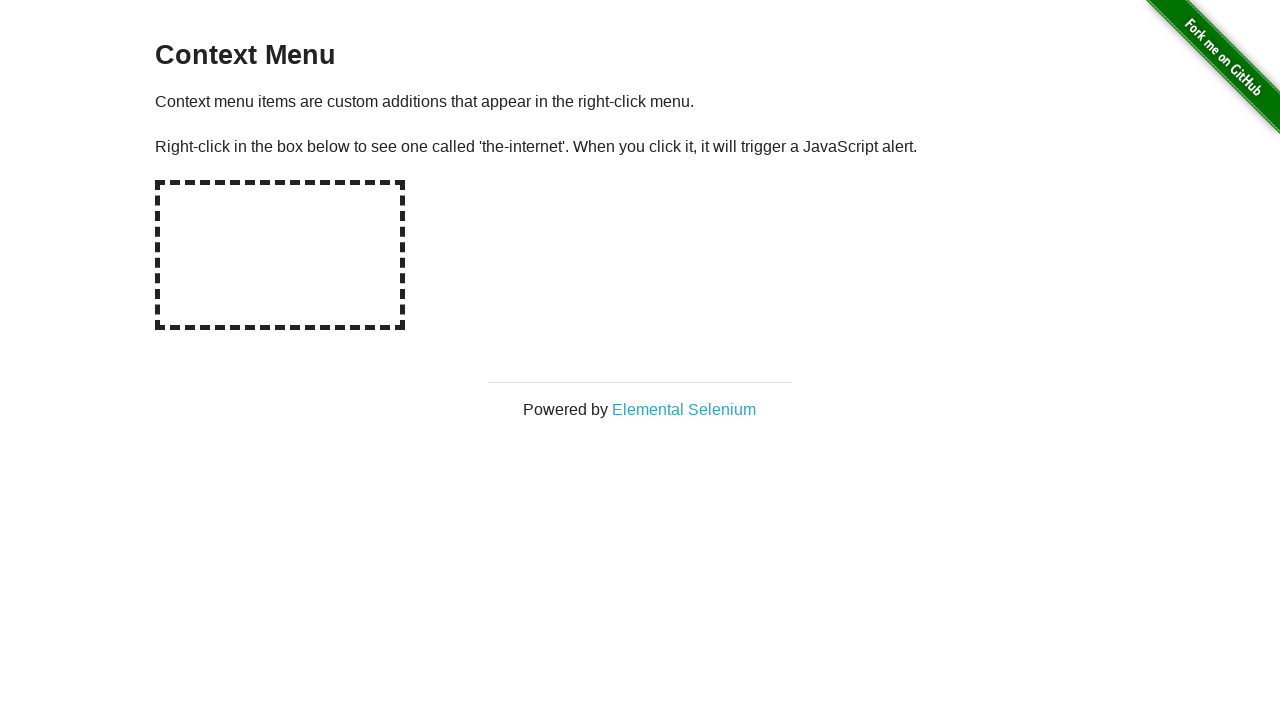

Set up dialog handler to accept alerts
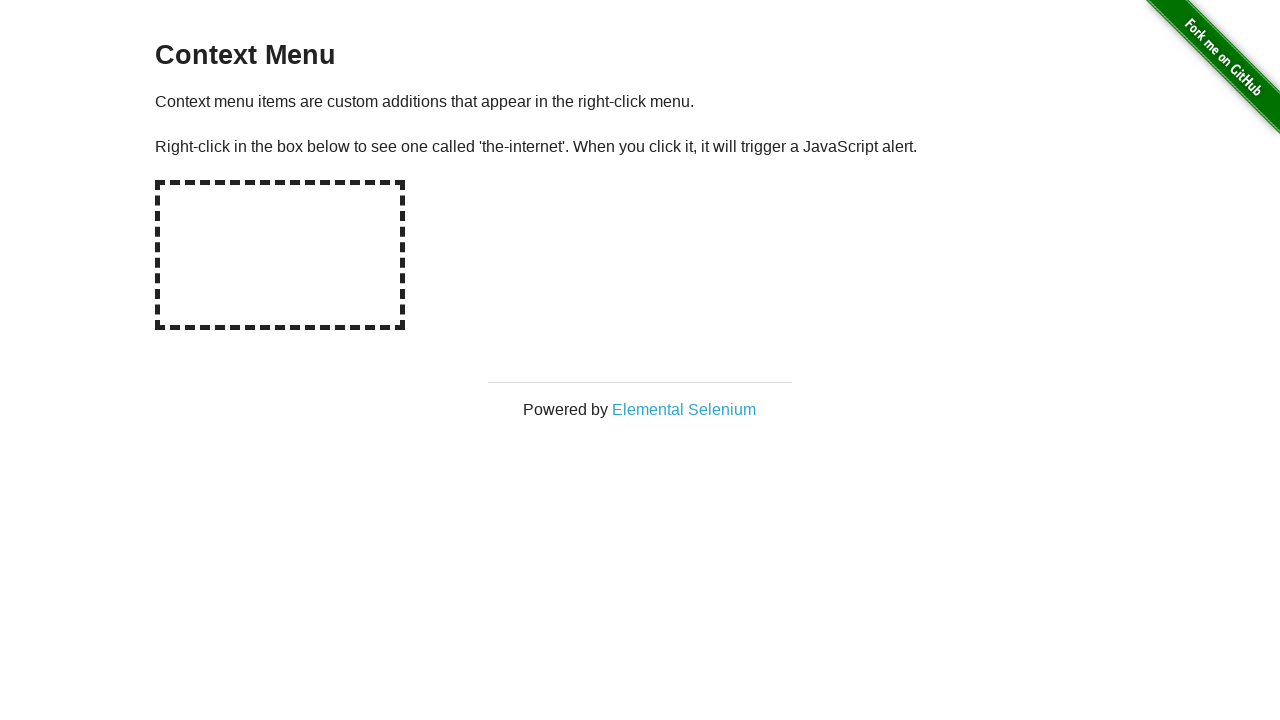

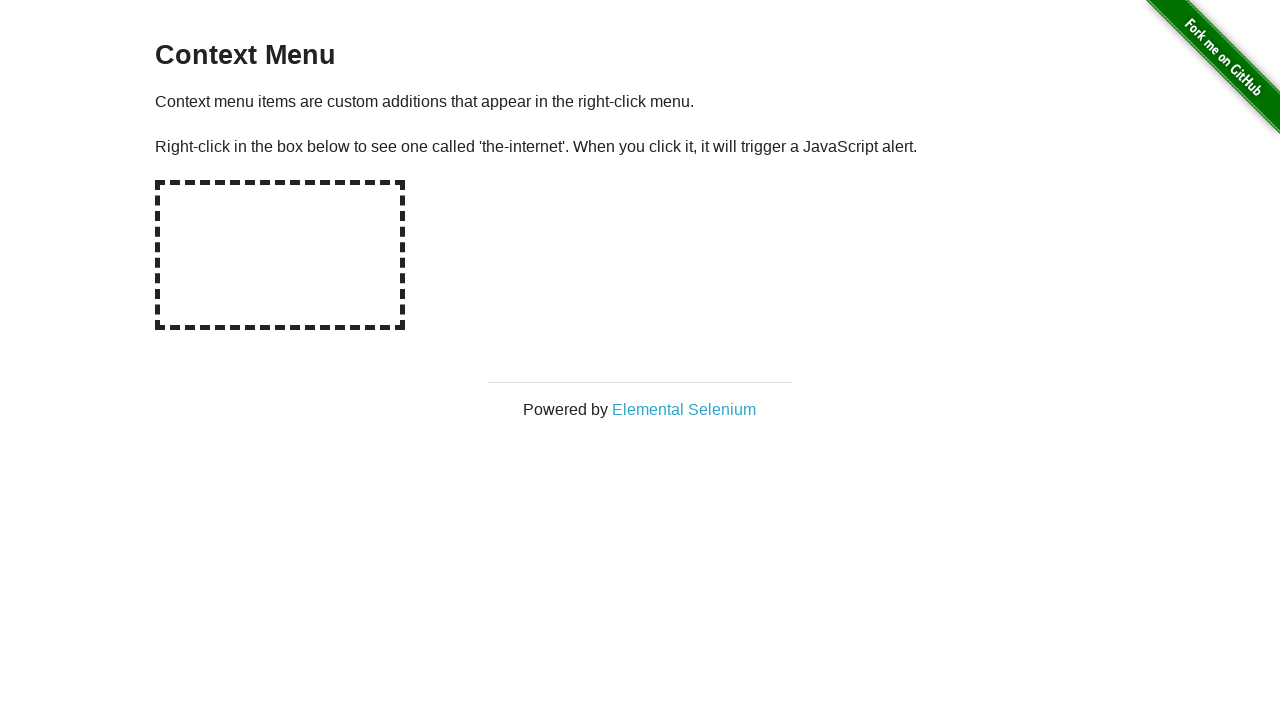